Tests that submitting an empty zip code field keeps the user on the same page with zip code field still visible

Starting URL: https://www.sharelane.com/cgi-bin/register.py

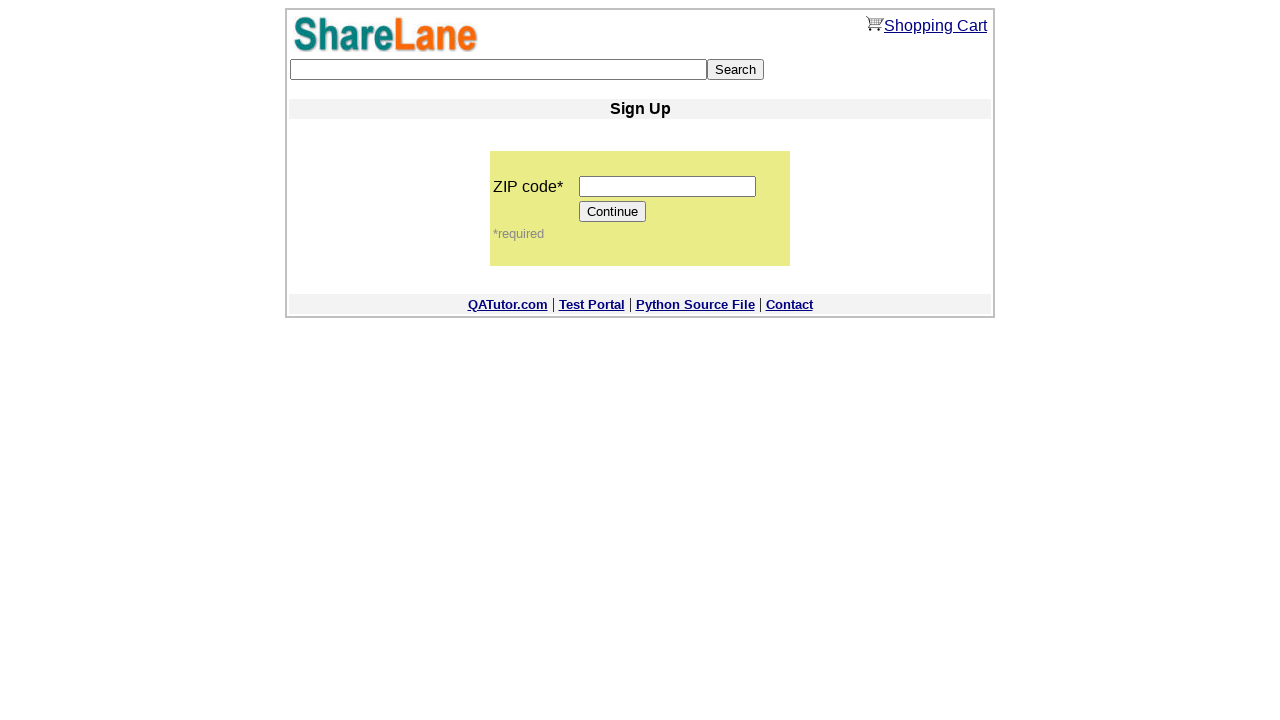

Left zip code field empty on input[name='zip_code']
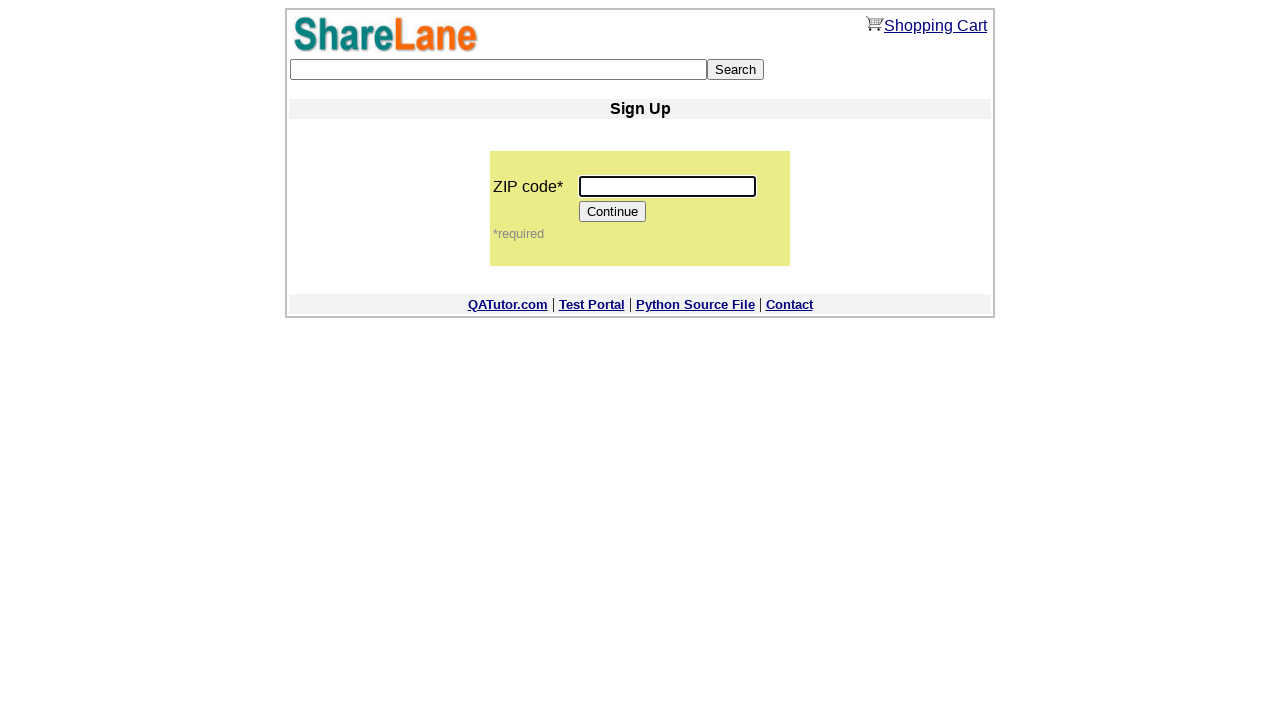

Clicked Continue button with empty zip code at (613, 212) on input[value='Continue']
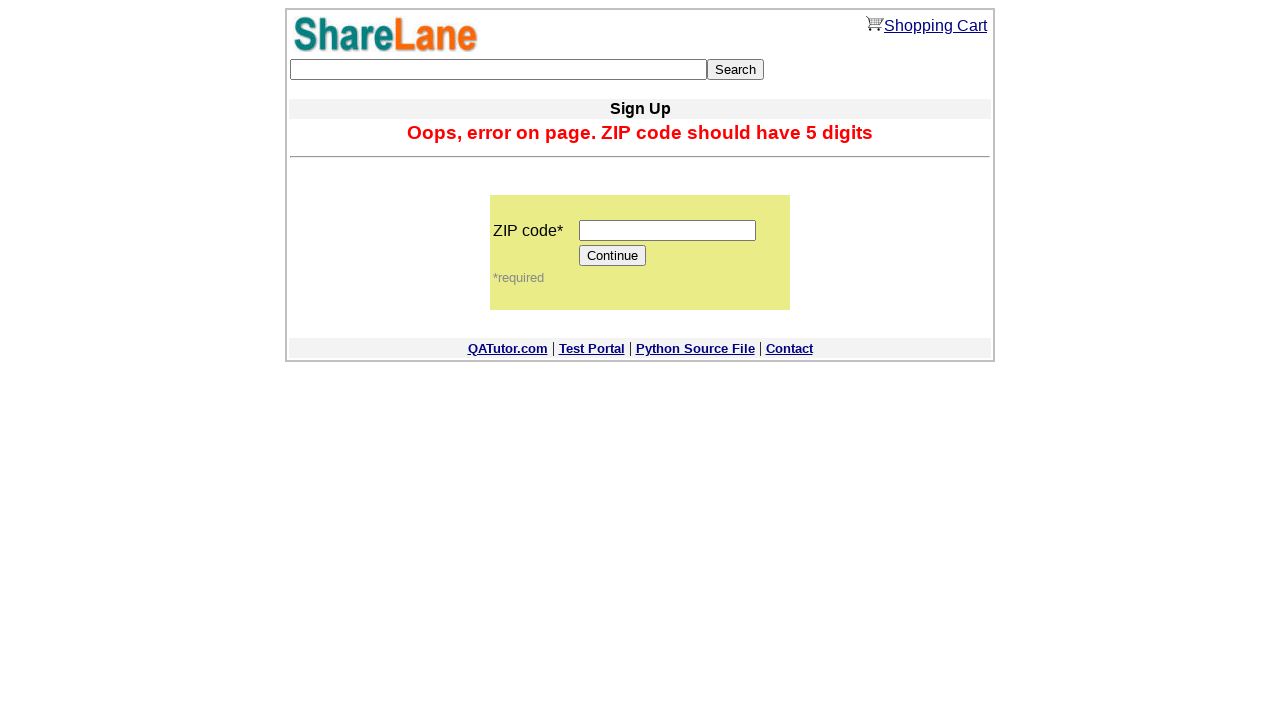

Verified zip code field is still visible - user remained on same page
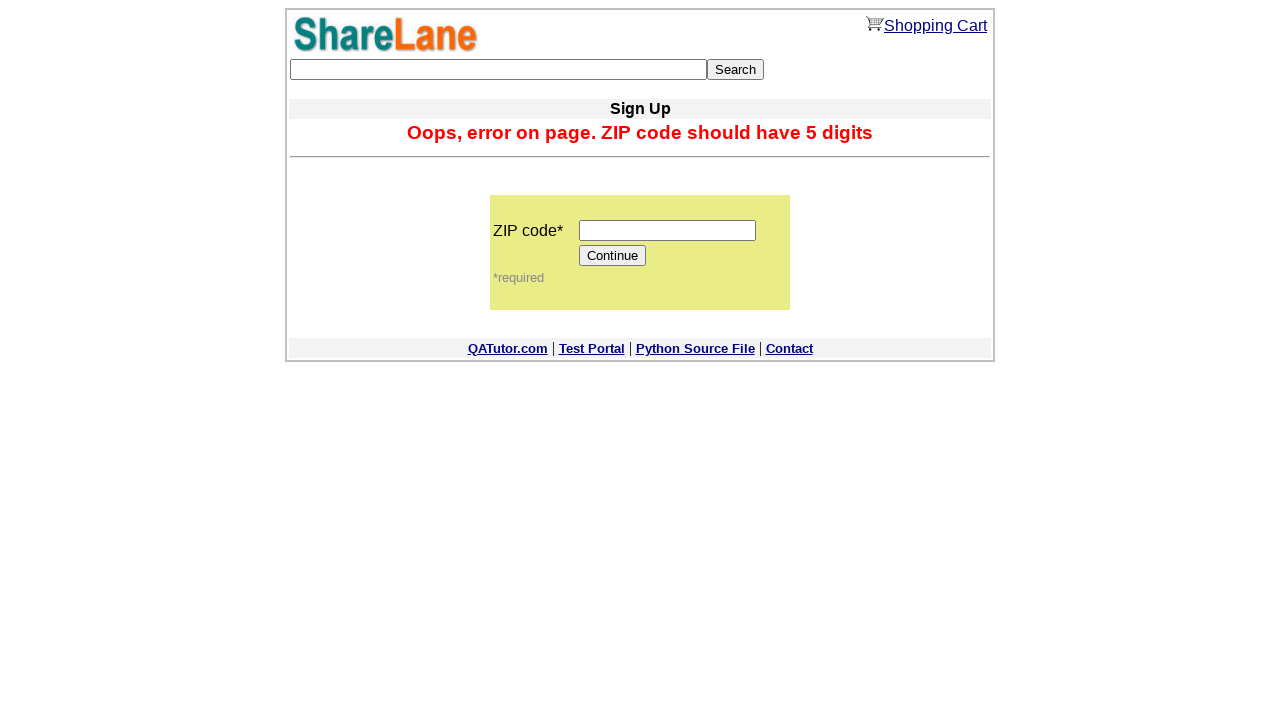

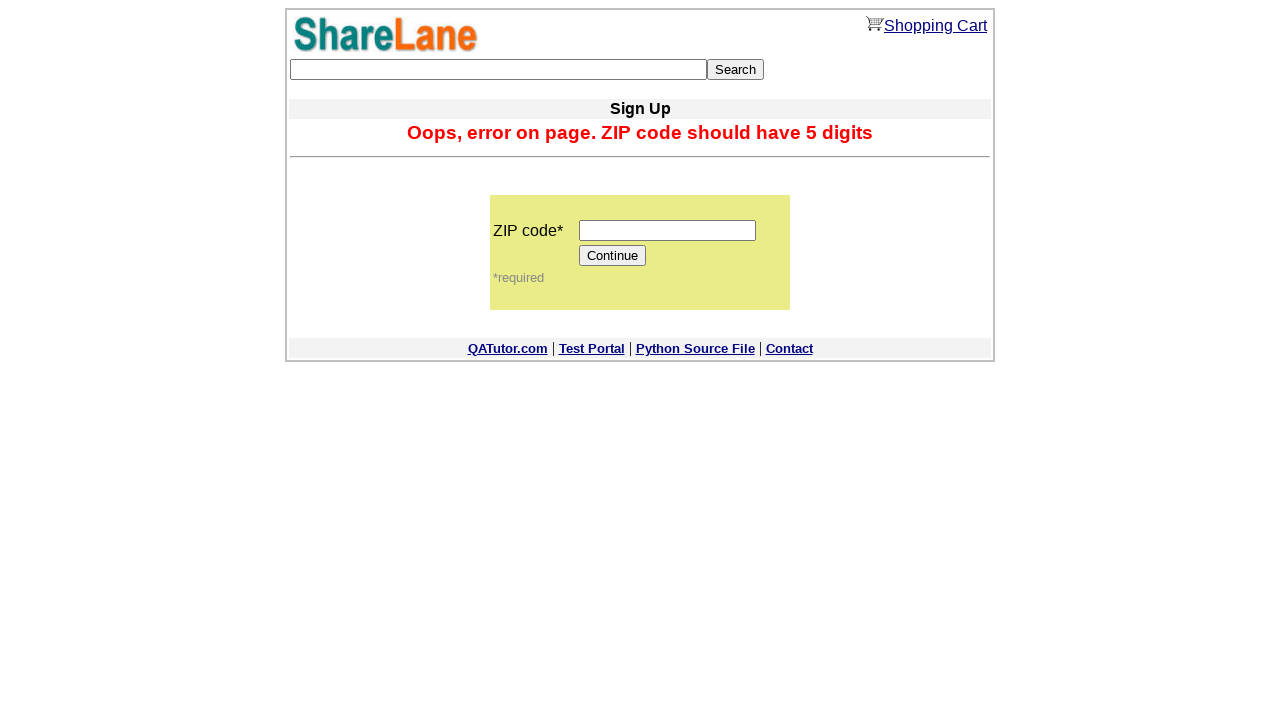